Navigates to a training website, clicks the About link, and verifies page titles change correctly

Starting URL: https://v1.training-support.net

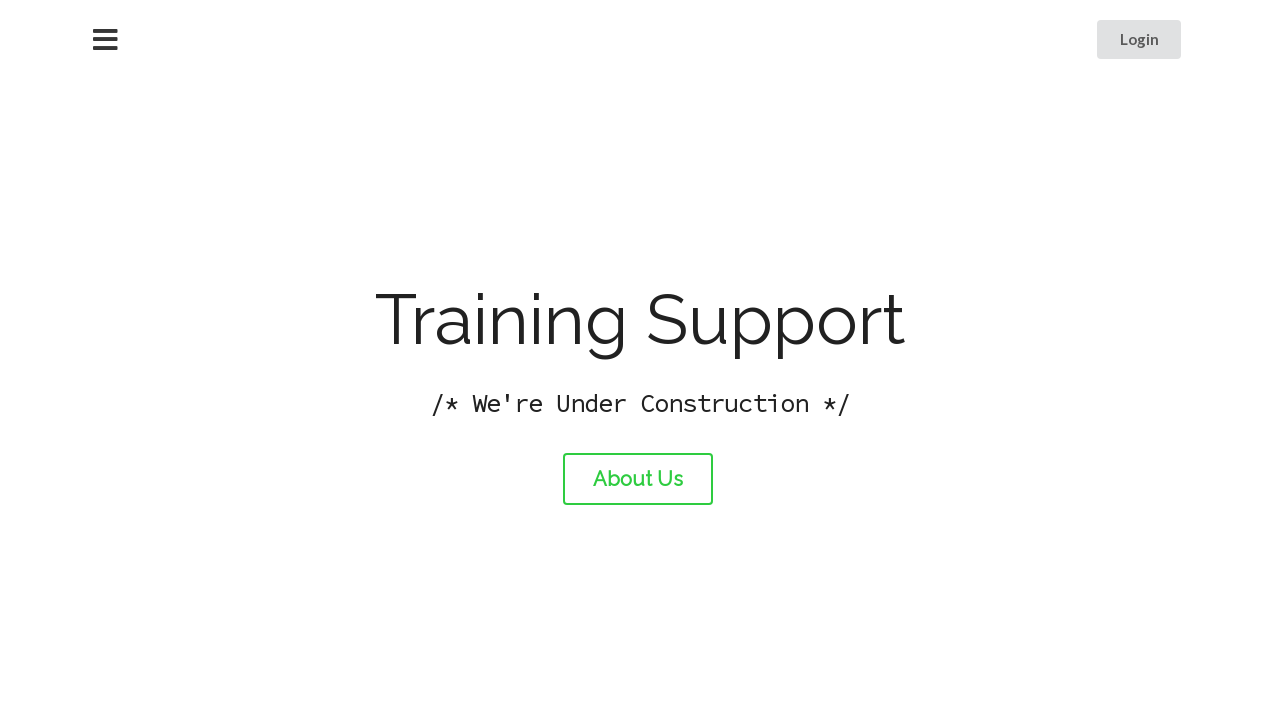

Clicked the About link at (638, 479) on #about-link
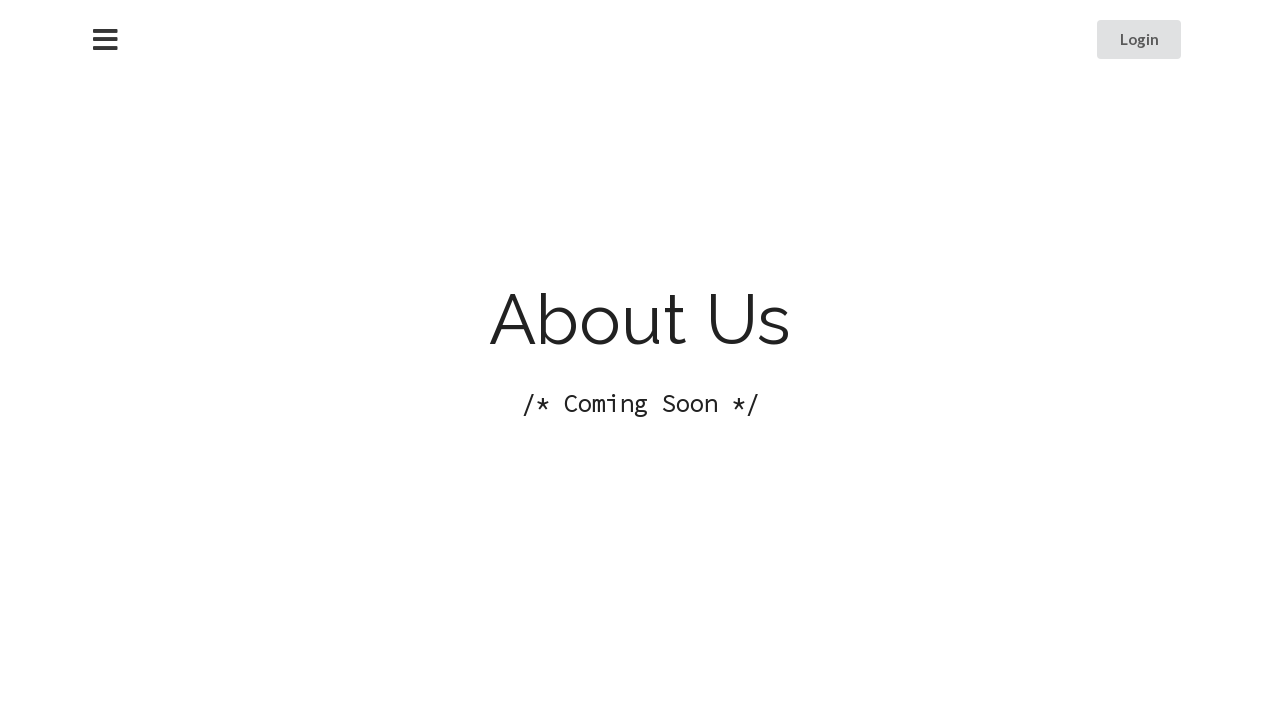

Waited for network idle after About page navigation
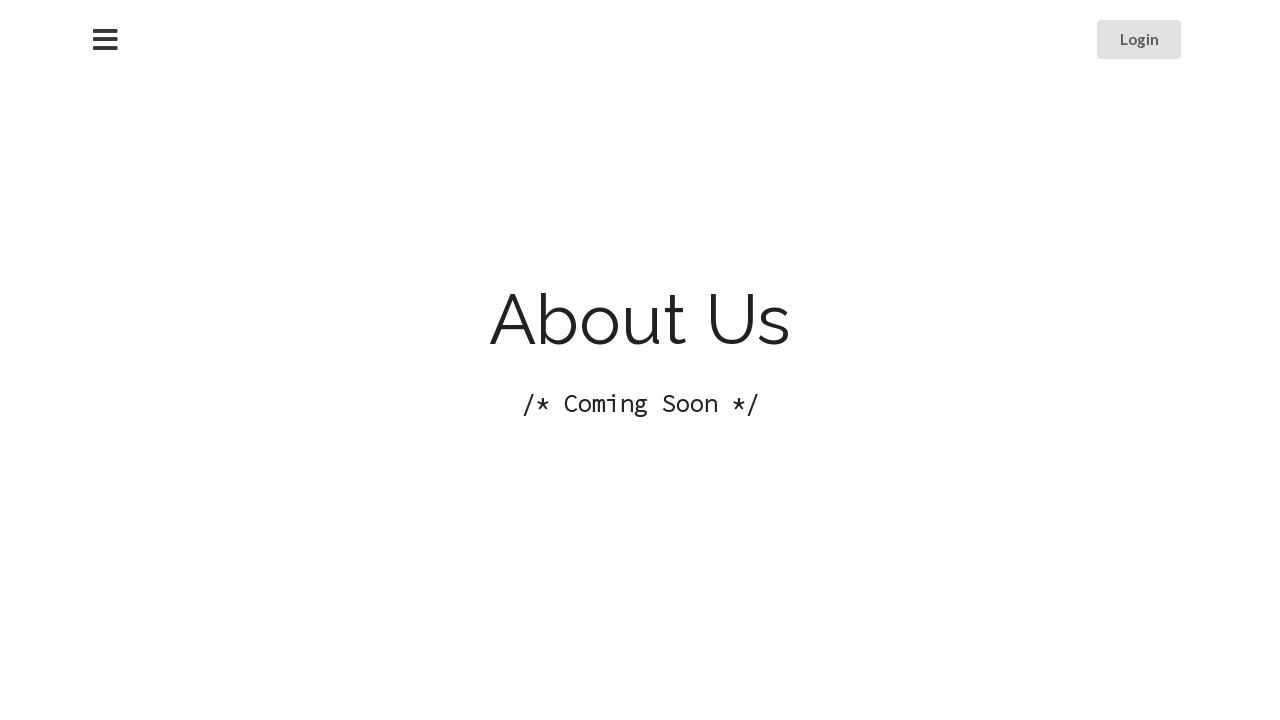

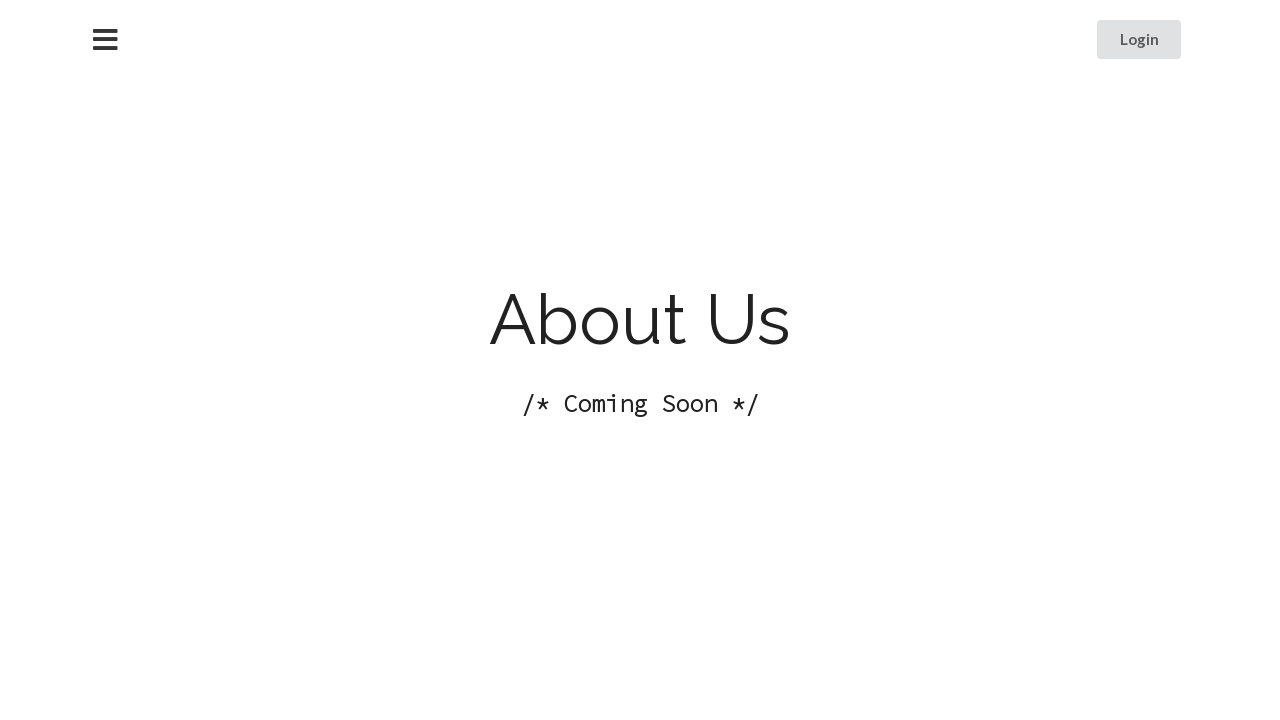